Tests drag and drop functionality by dragging an element and dropping it into a target area within an iframe

Starting URL: https://jqueryui.com/droppable/

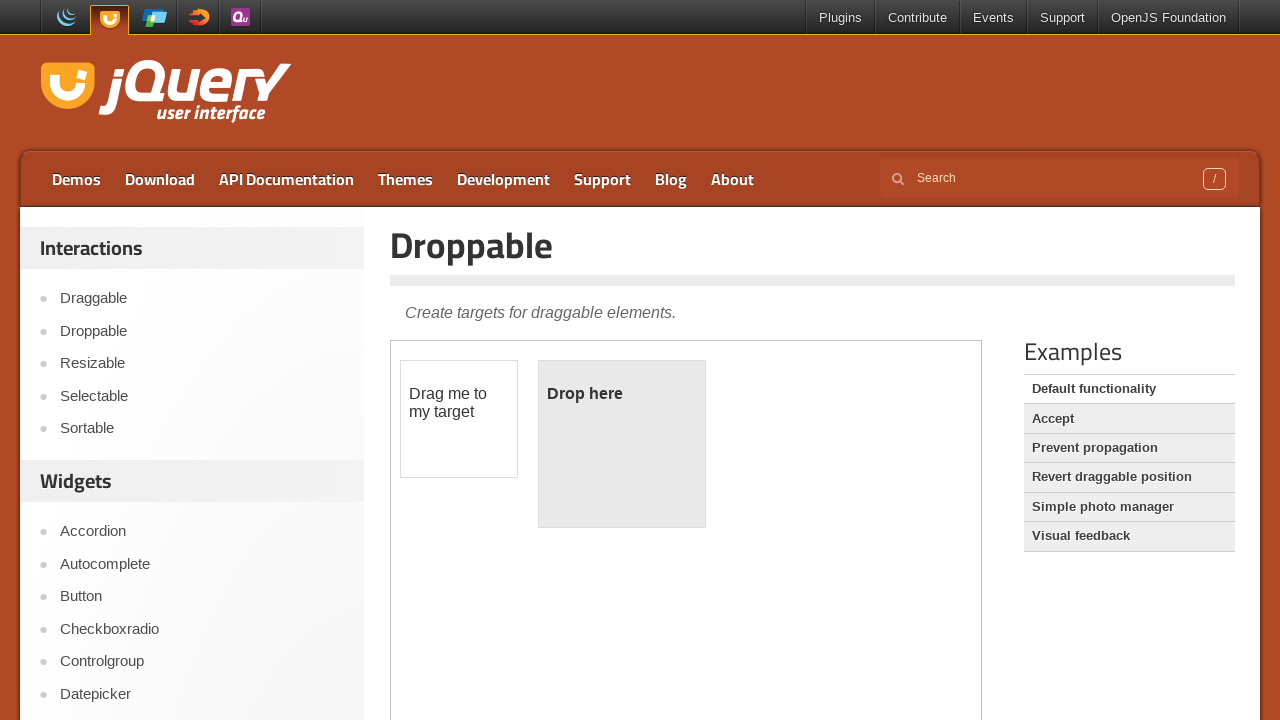

Located the iframe containing the drag and drop demo
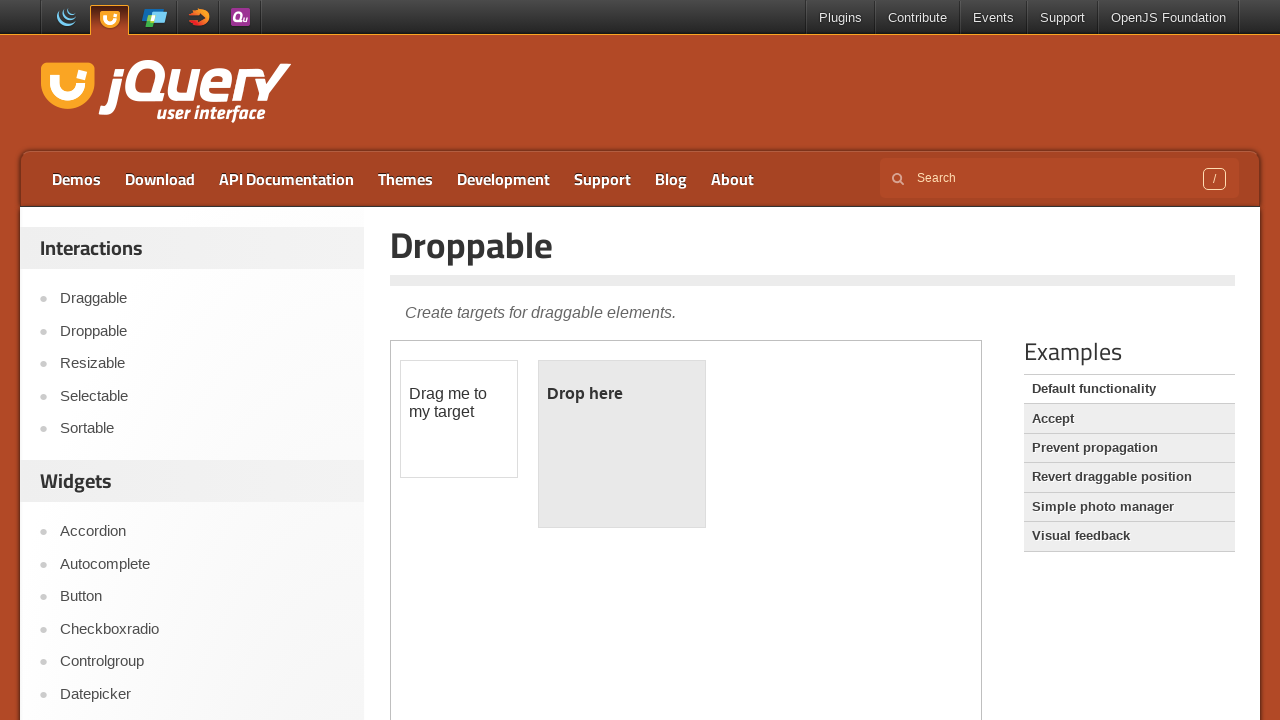

Located the draggable element
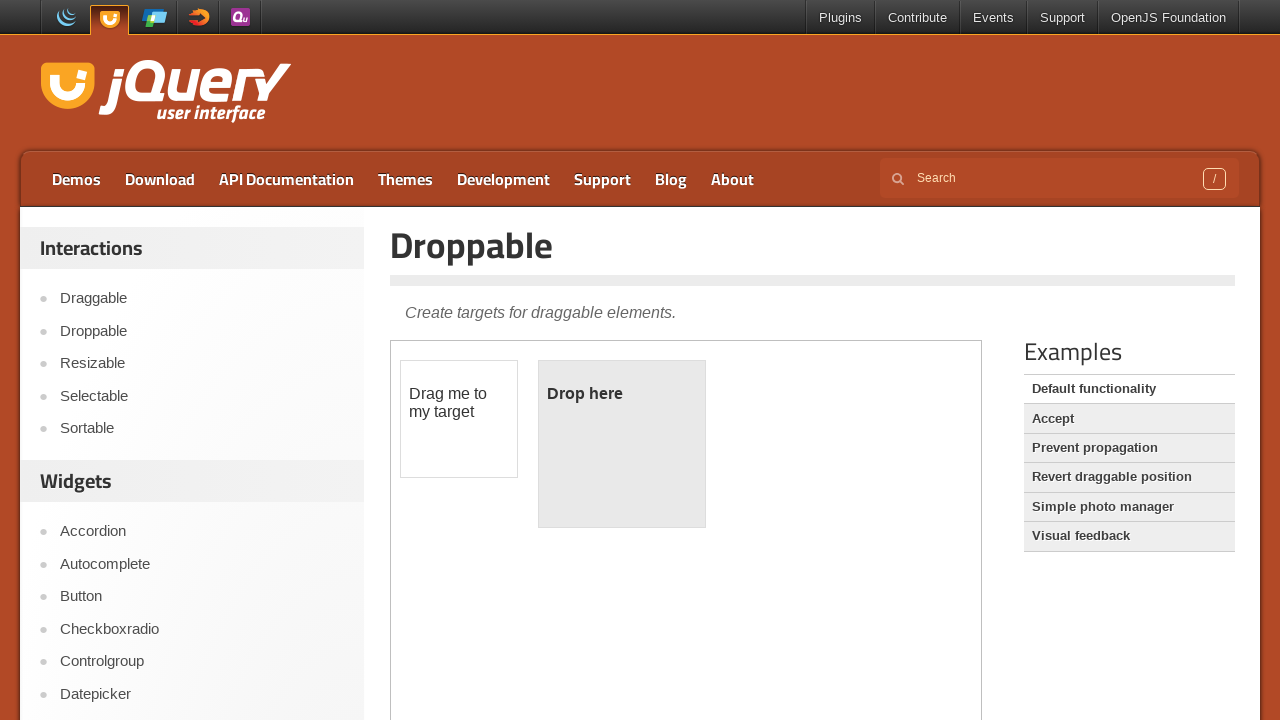

Located the droppable target area
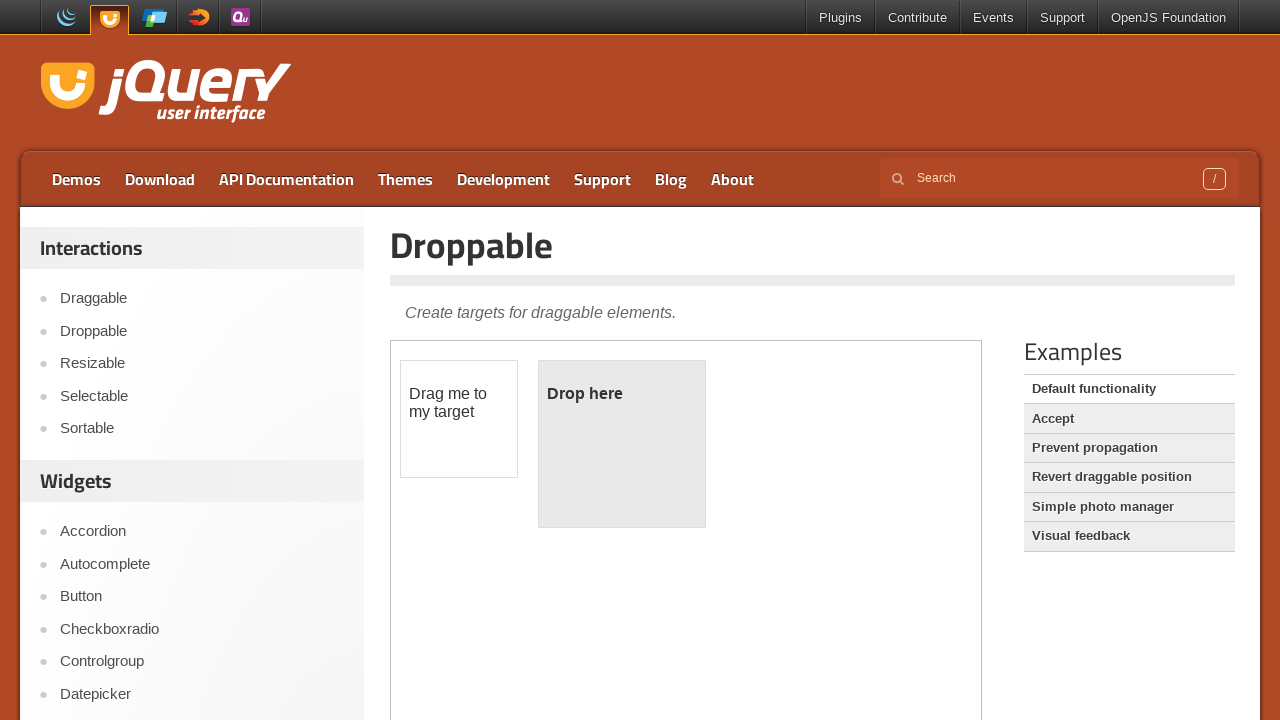

Dragged the draggable element and dropped it into the droppable target area at (622, 444)
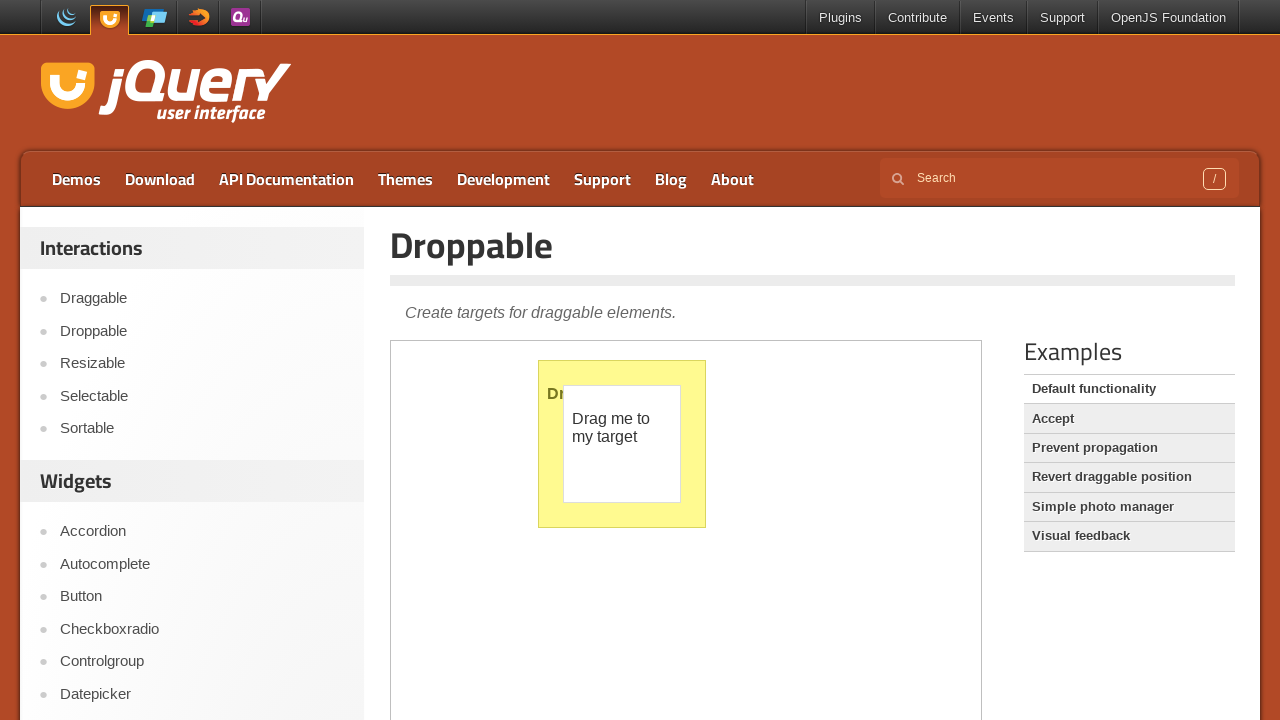

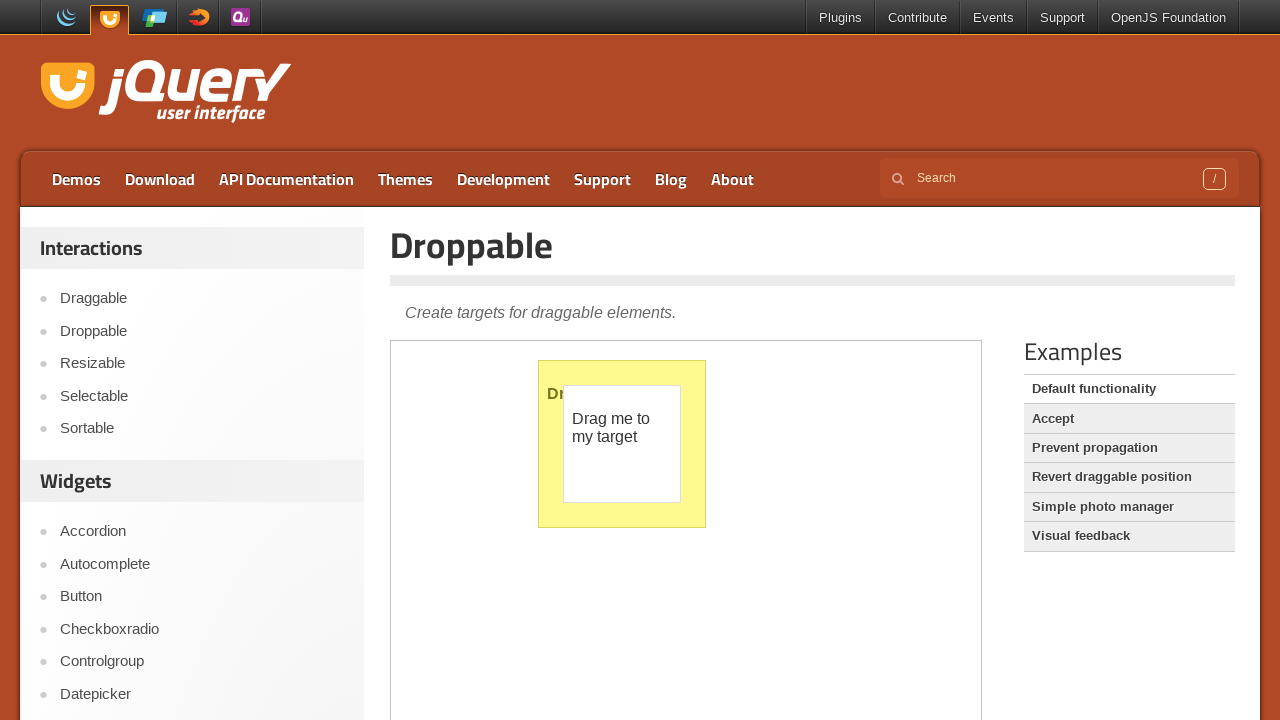